Tests that edits are saved when the input loses focus (blur event).

Starting URL: https://demo.playwright.dev/todomvc

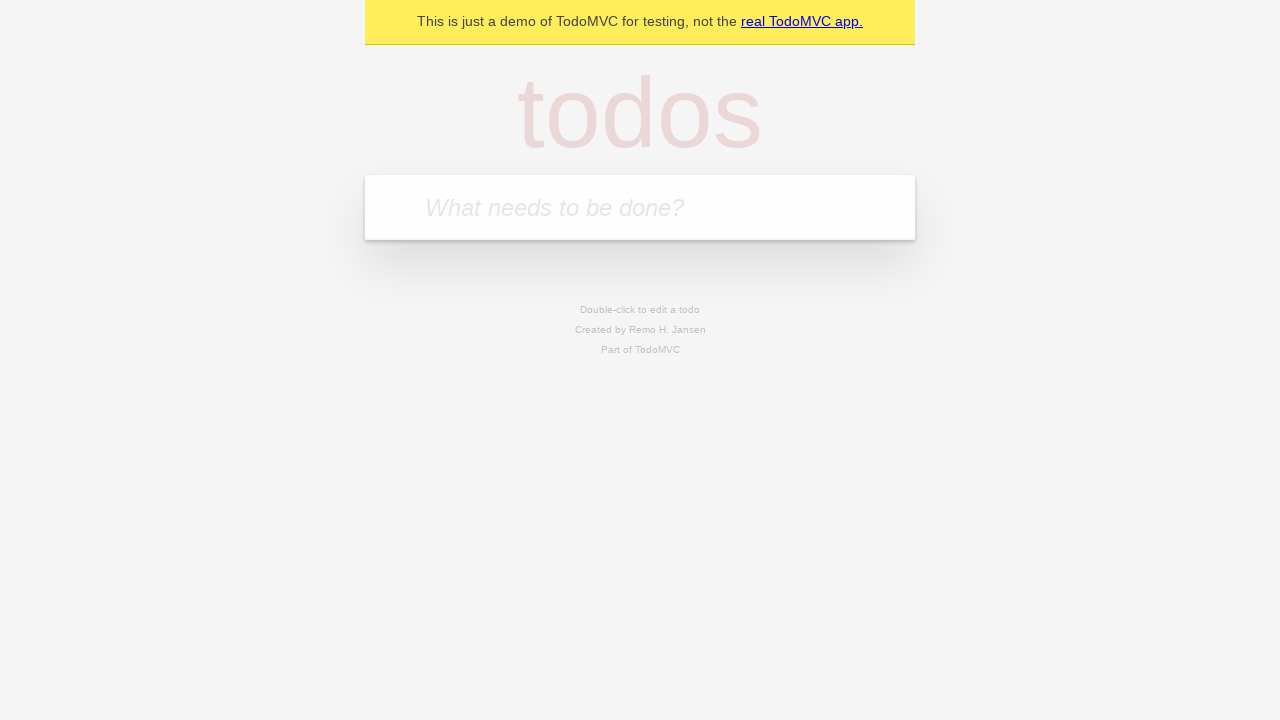

Filled todo input with 'buy some cheese' on internal:attr=[placeholder="What needs to be done?"i]
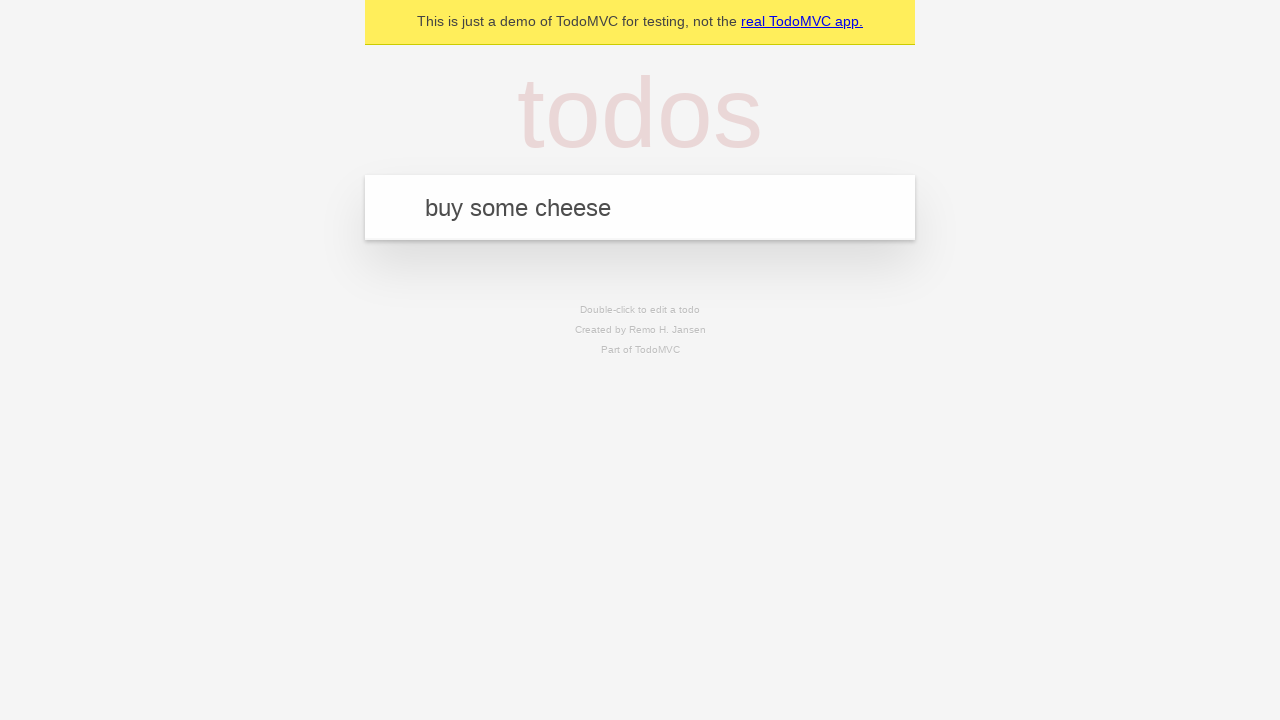

Pressed Enter to create first todo on internal:attr=[placeholder="What needs to be done?"i]
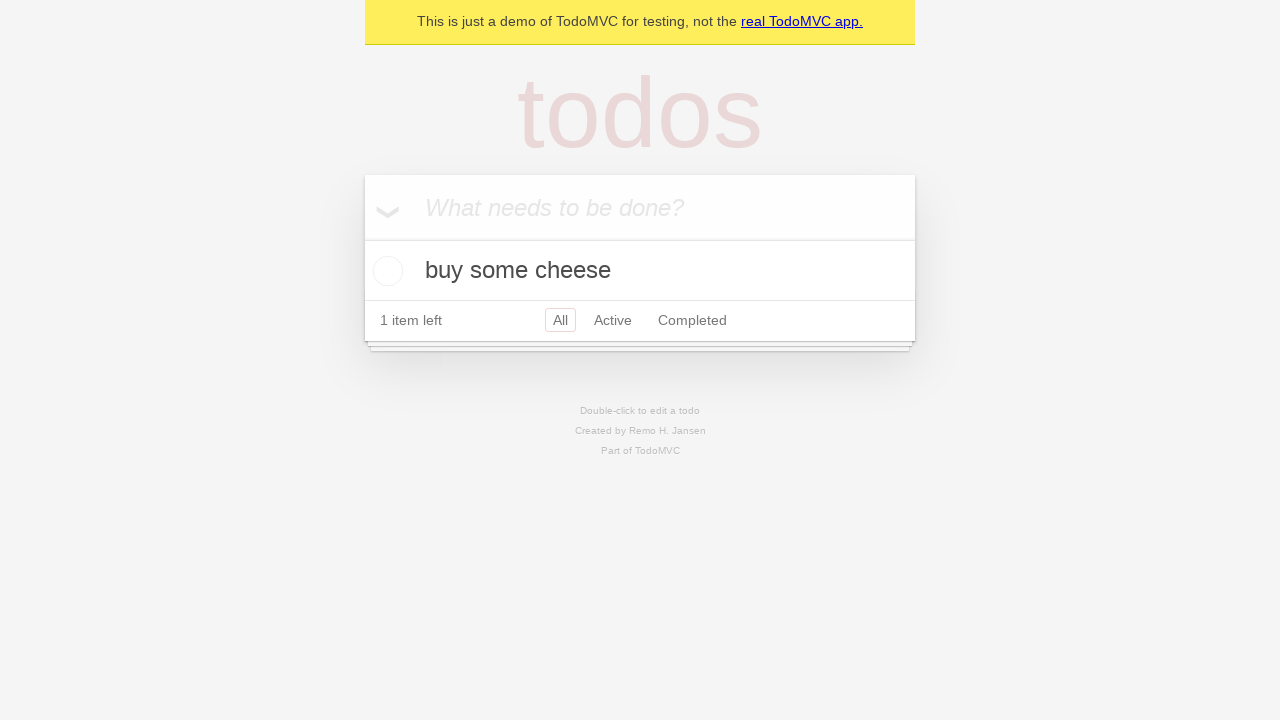

Filled todo input with 'feed the cat' on internal:attr=[placeholder="What needs to be done?"i]
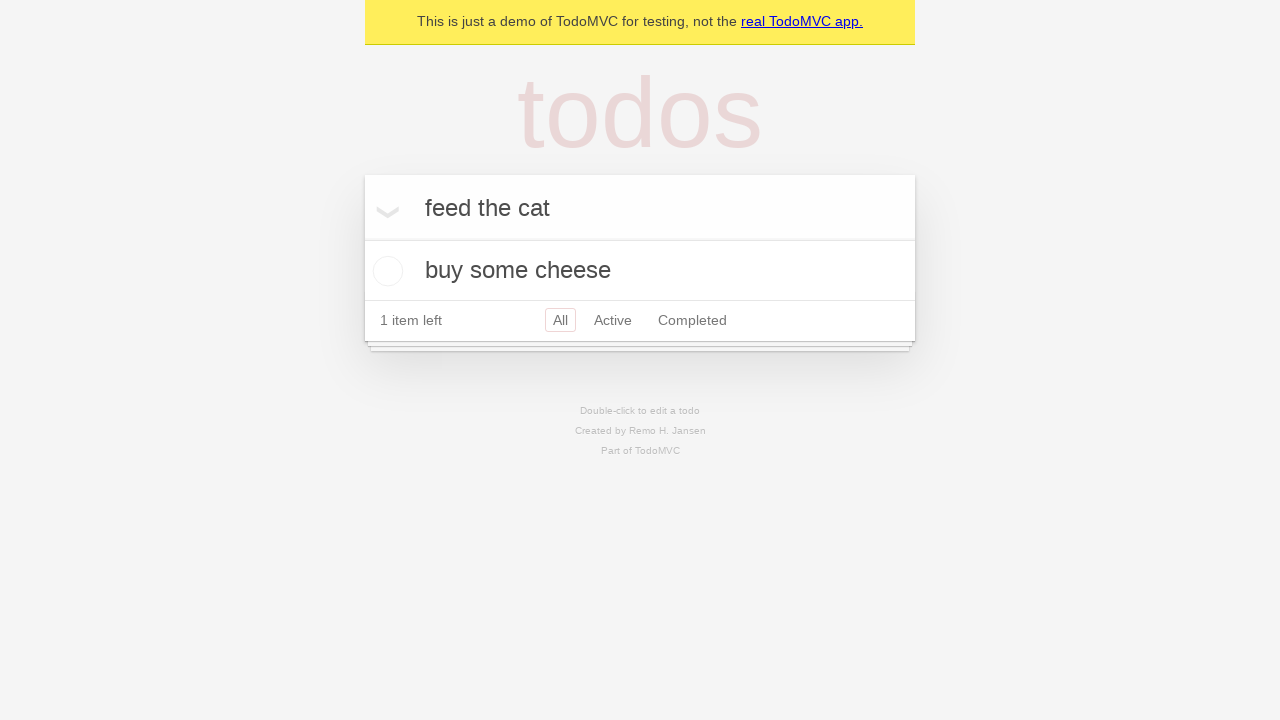

Pressed Enter to create second todo on internal:attr=[placeholder="What needs to be done?"i]
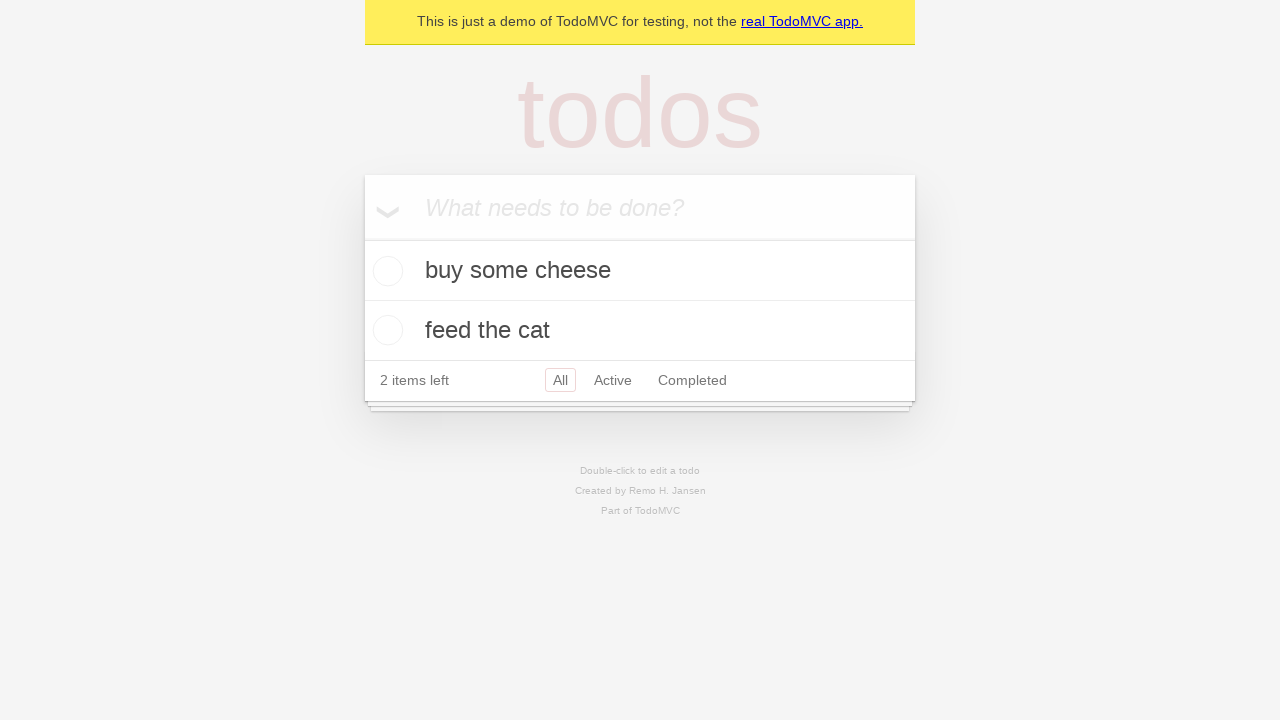

Filled todo input with 'book a doctors appointment' on internal:attr=[placeholder="What needs to be done?"i]
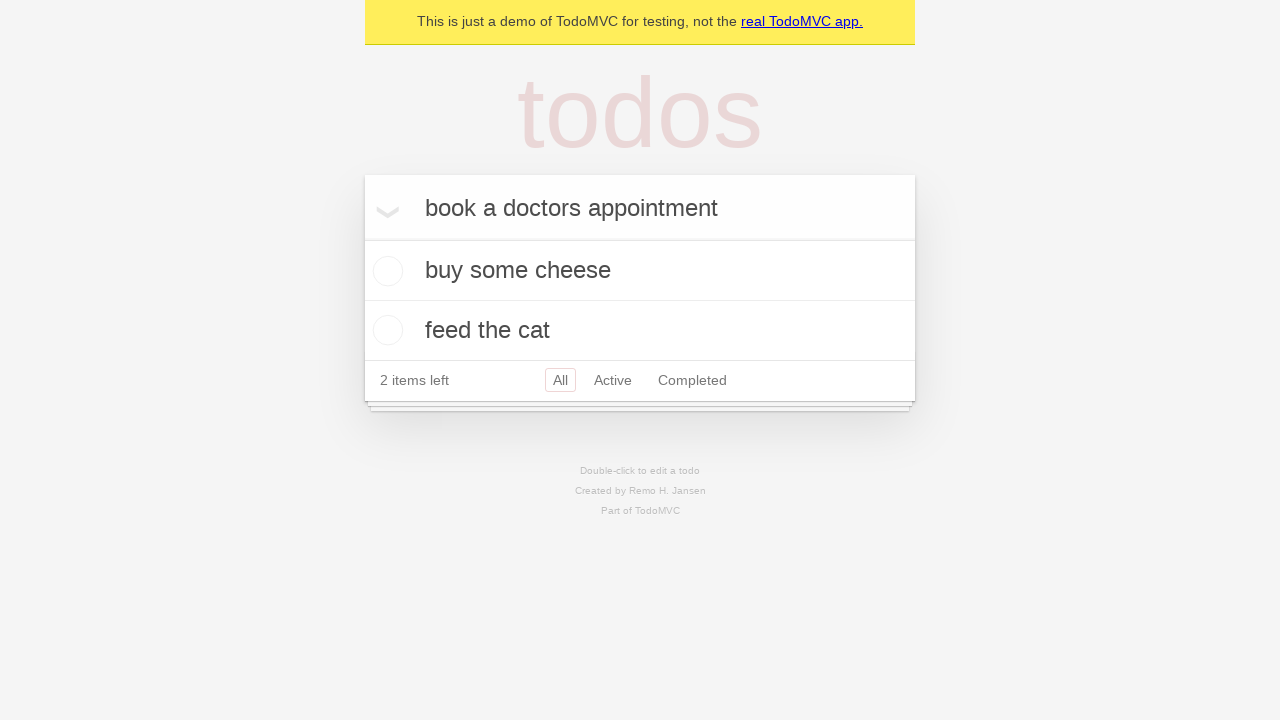

Pressed Enter to create third todo on internal:attr=[placeholder="What needs to be done?"i]
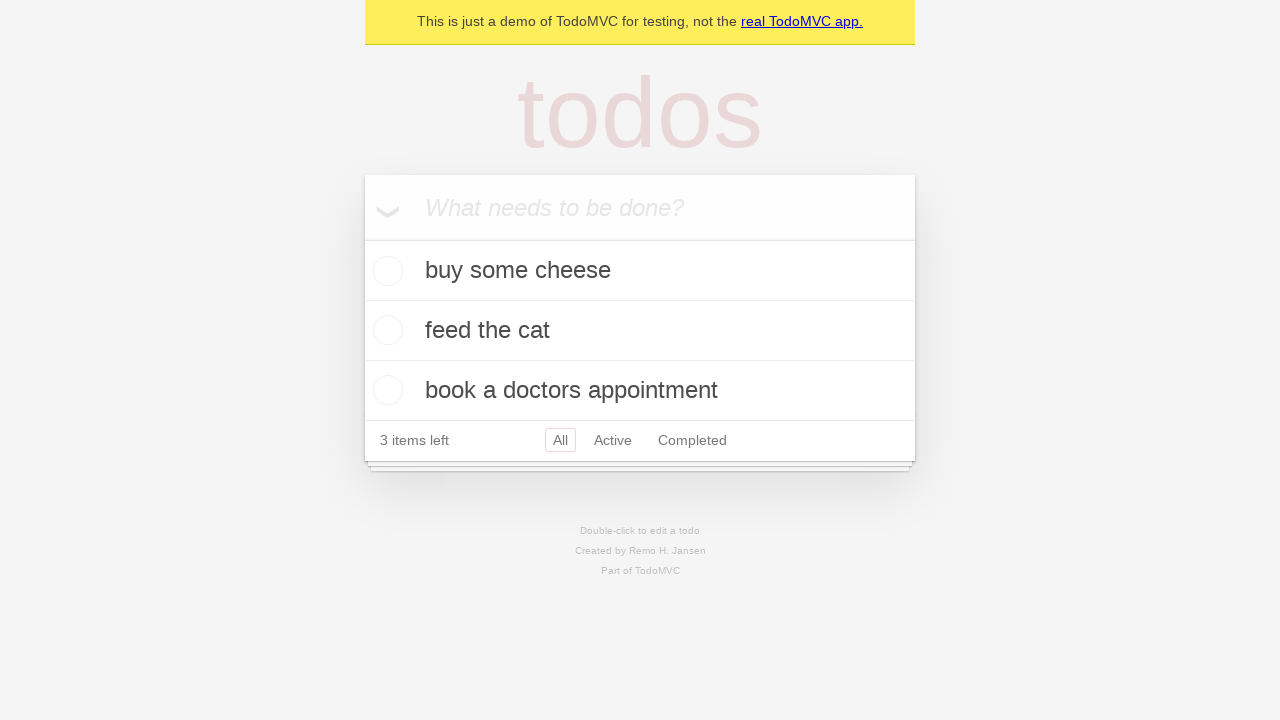

Retrieved all todo items
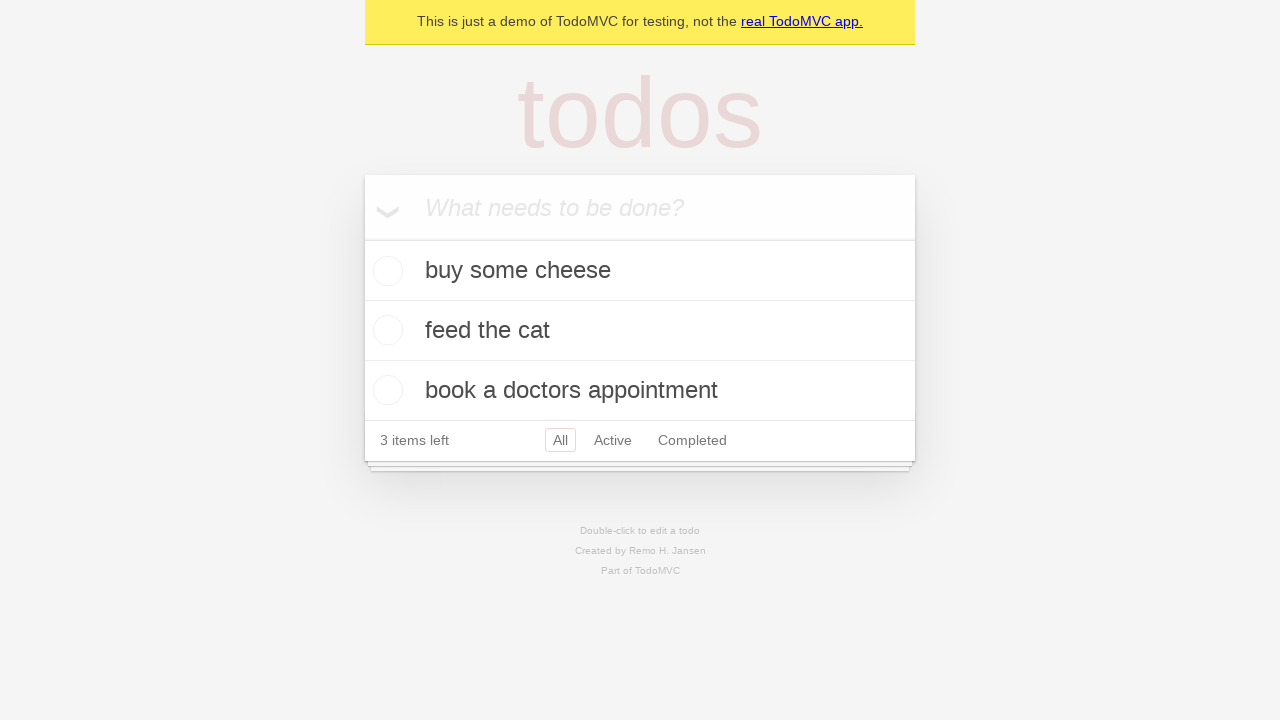

Double-clicked second todo to enter edit mode at (640, 331) on internal:testid=[data-testid="todo-item"s] >> nth=1
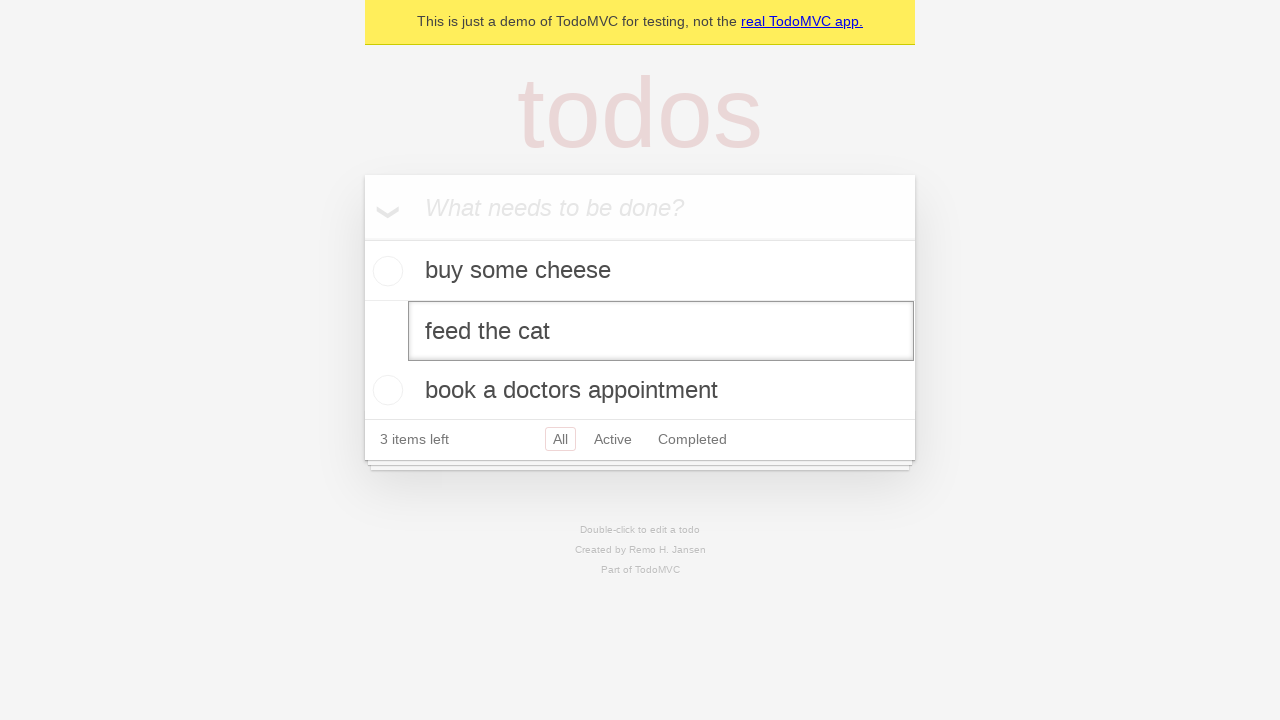

Found edit input field for second todo
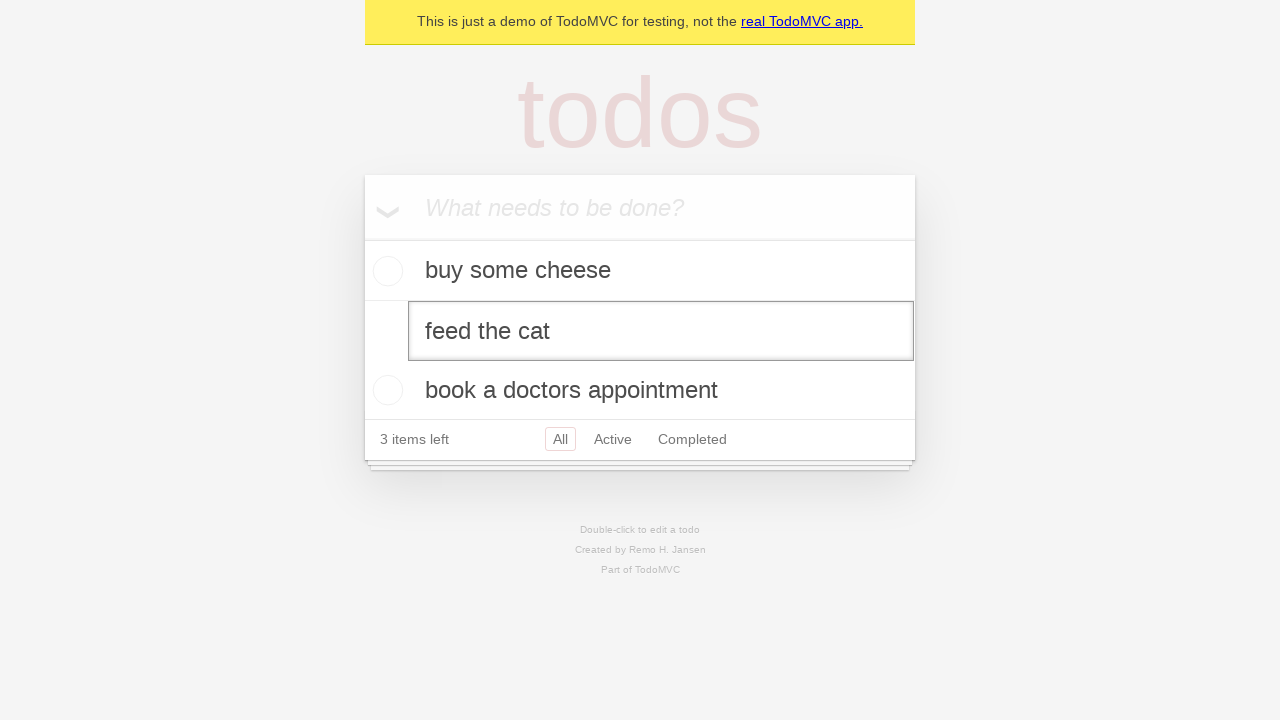

Filled edit input with 'buy some sausages' on internal:testid=[data-testid="todo-item"s] >> nth=1 >> internal:role=textbox[nam
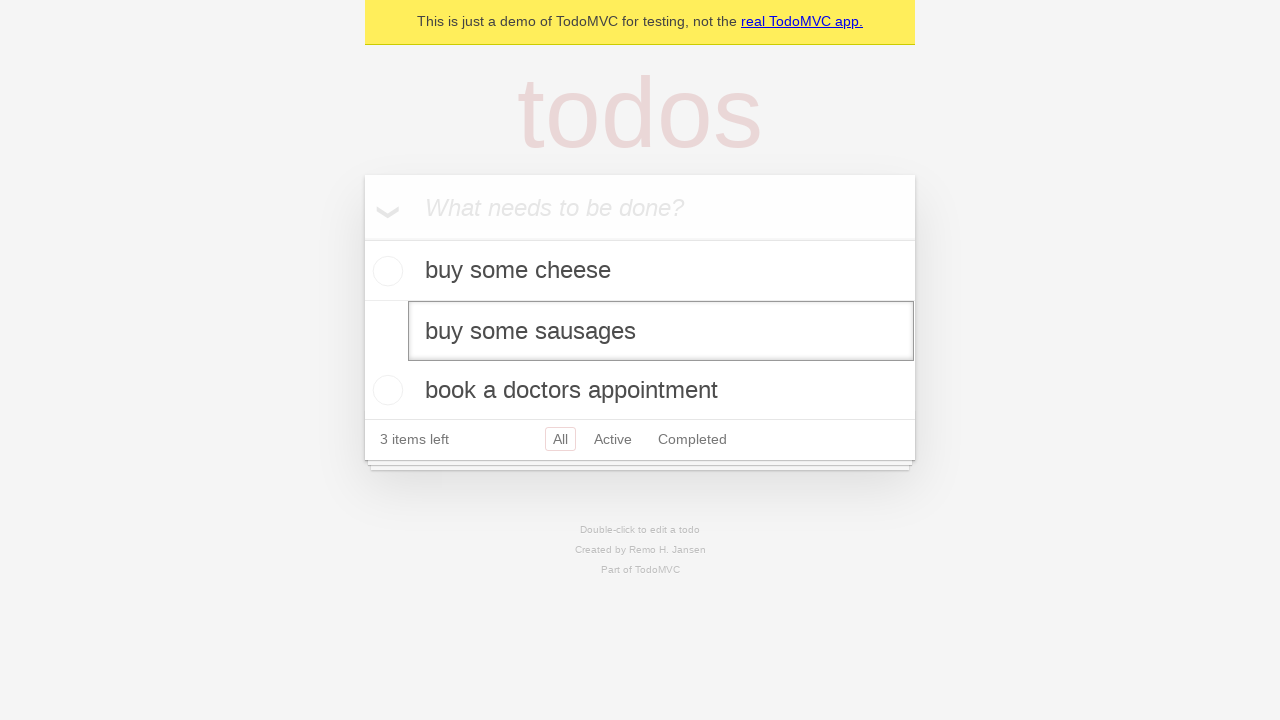

Dispatched blur event on edit input to save changes
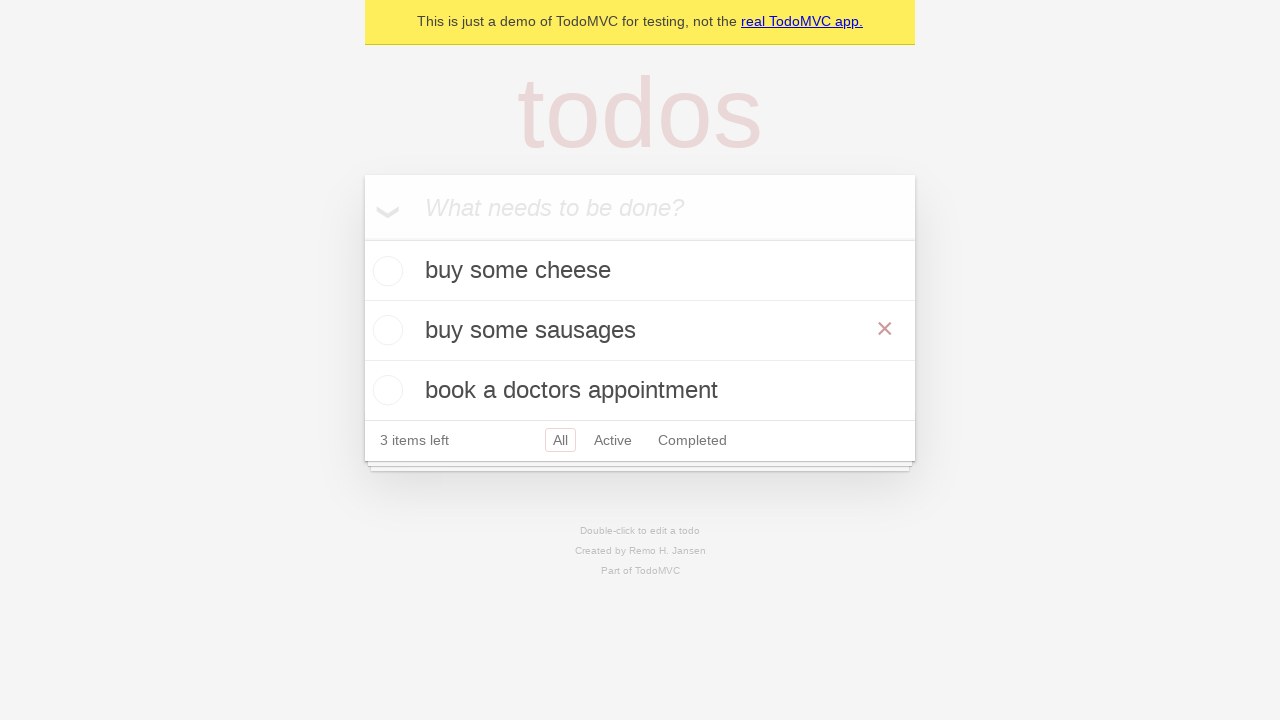

Verified todo title element appeared after save
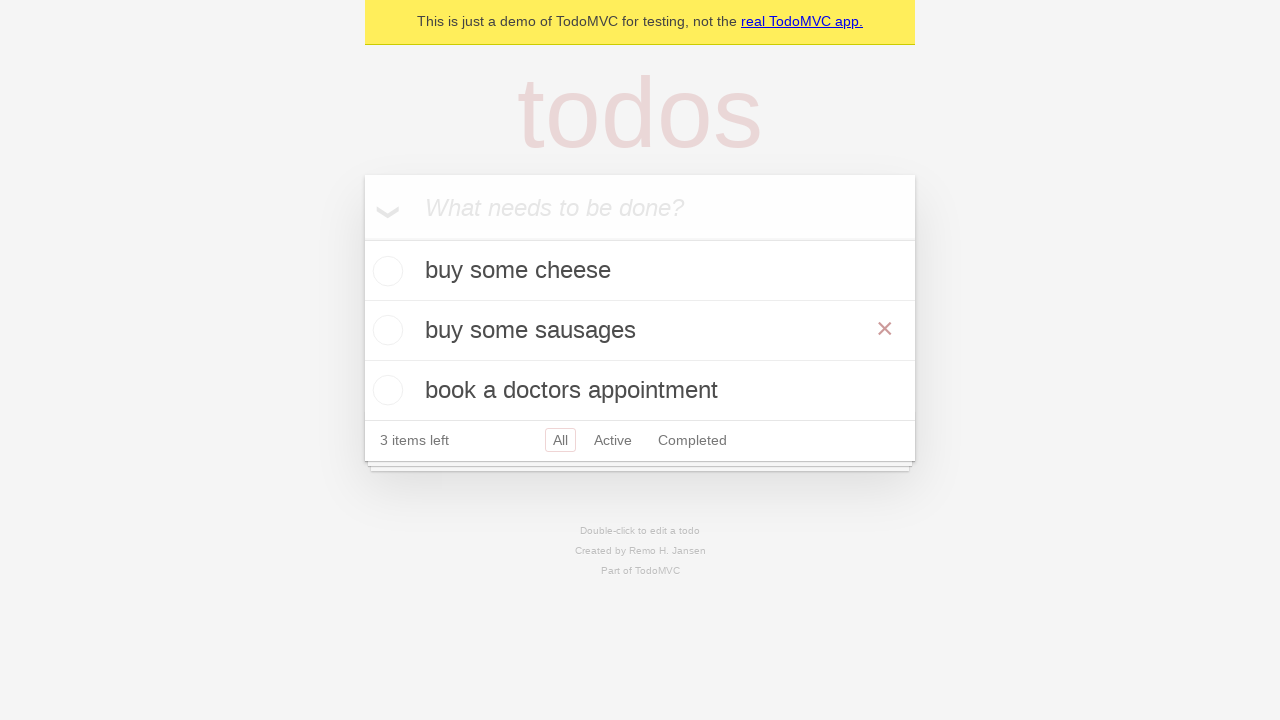

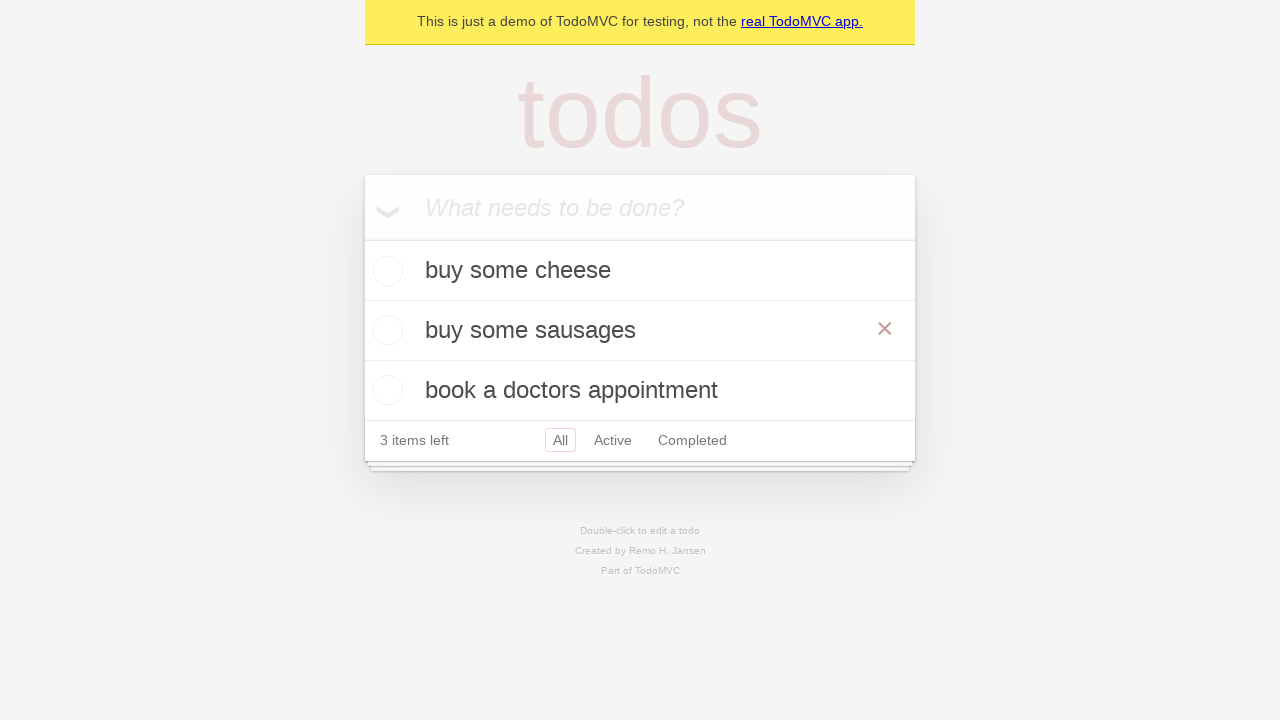